Tests basic JavaScript alert by clicking the alert button and accepting the alert dialog.

Starting URL: https://demoqa.com/alerts

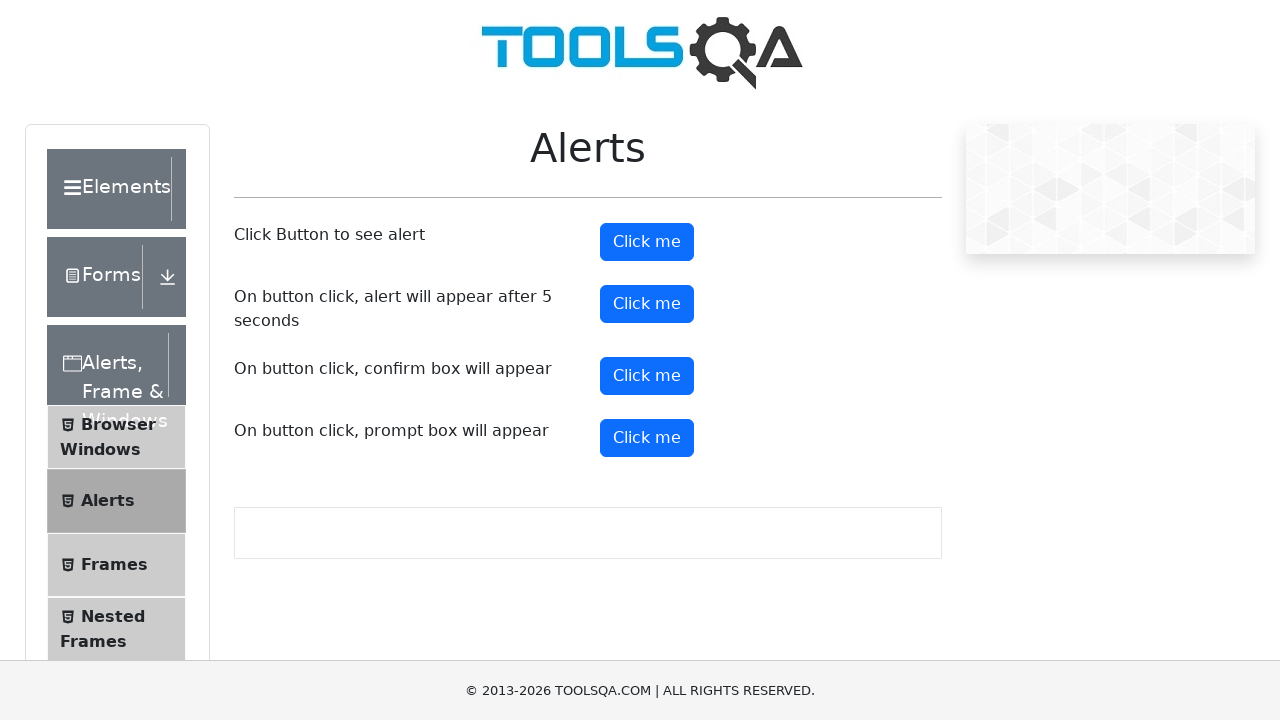

Set up dialog handler for alert
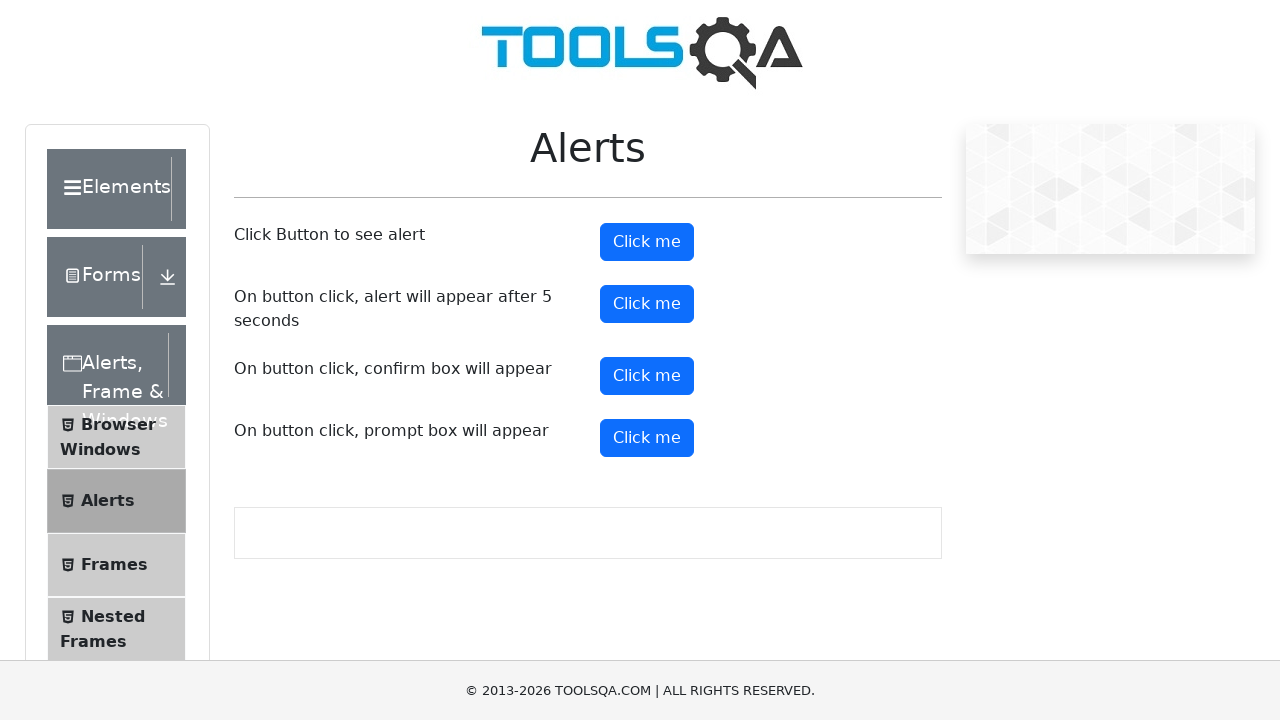

Clicked the alert button at (647, 242) on #alertButton
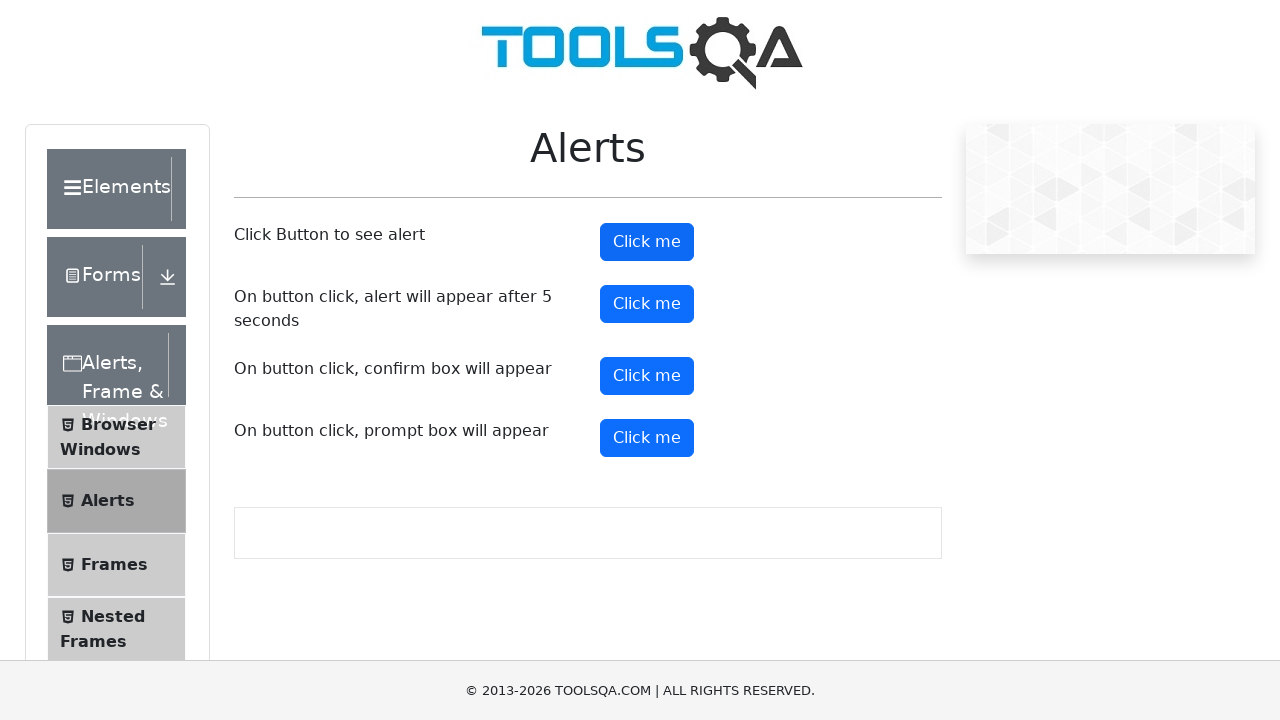

Waited for alert dialog to be handled
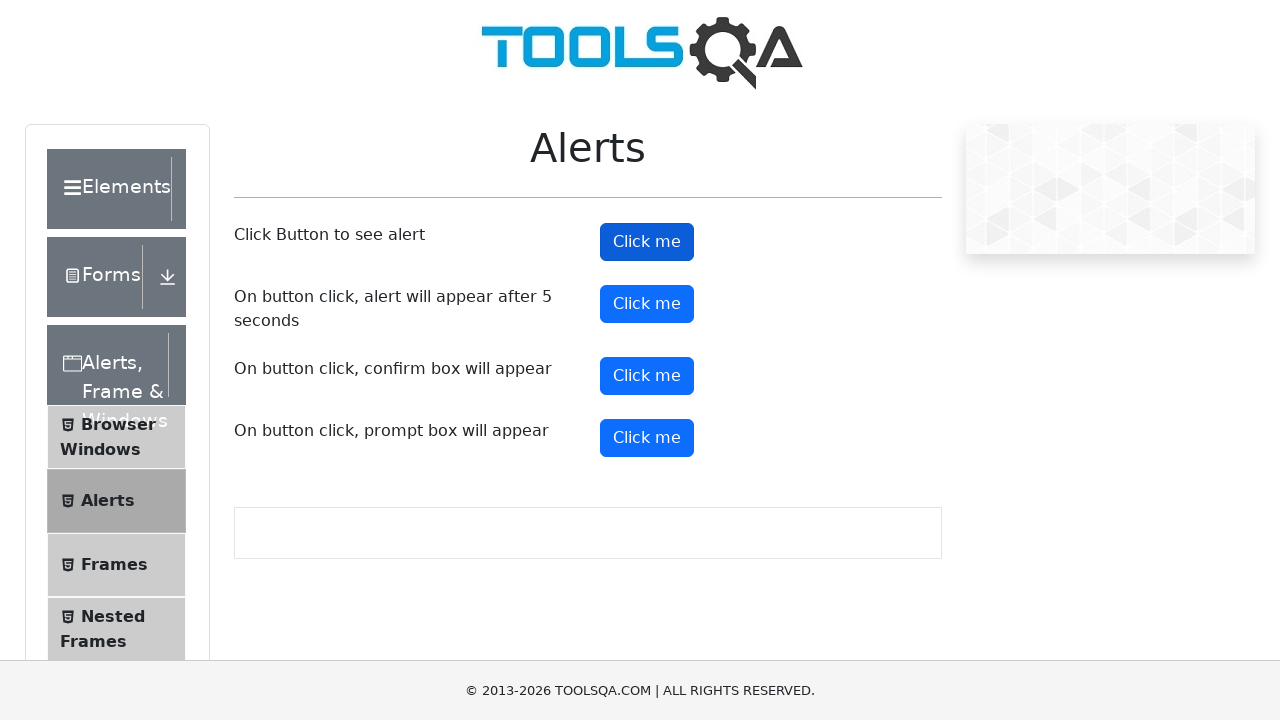

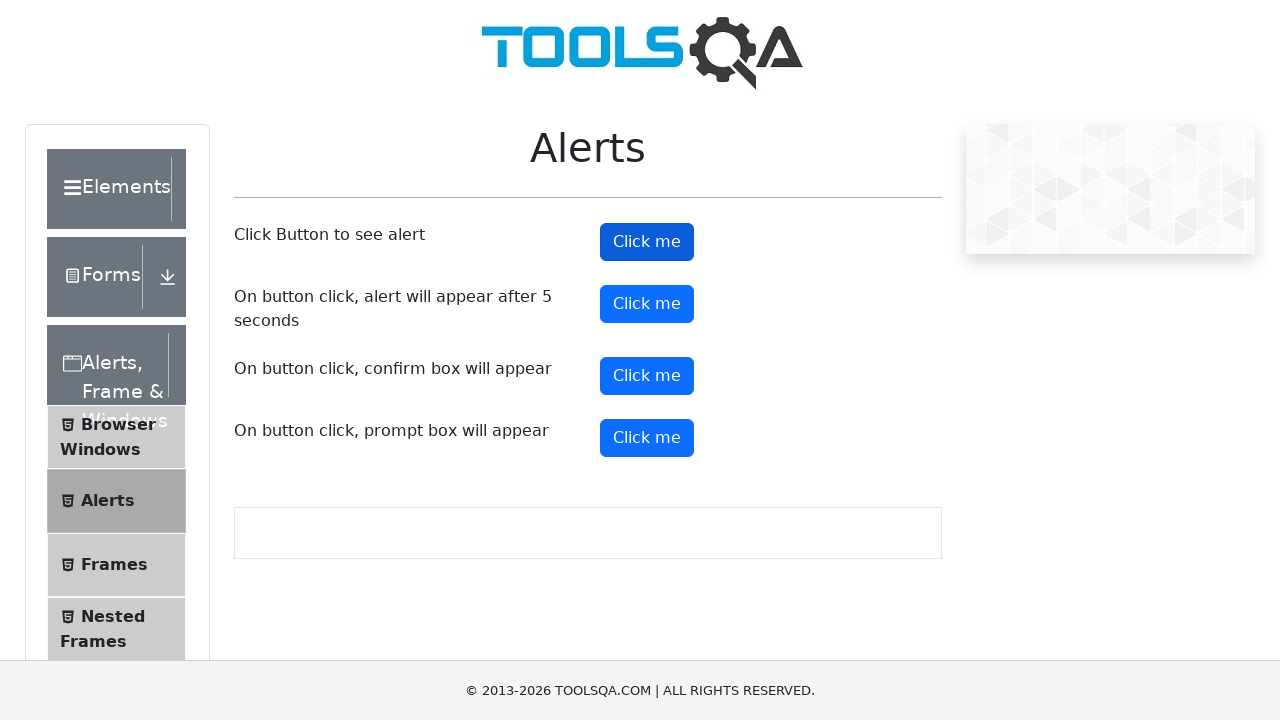